Tests radio button functionality by clicking the Hockey radio button and verifying it's selected, then iterating through all sport radio buttons to click and verify each one is selectable.

Starting URL: https://practice.cydeo.com/radio_buttons

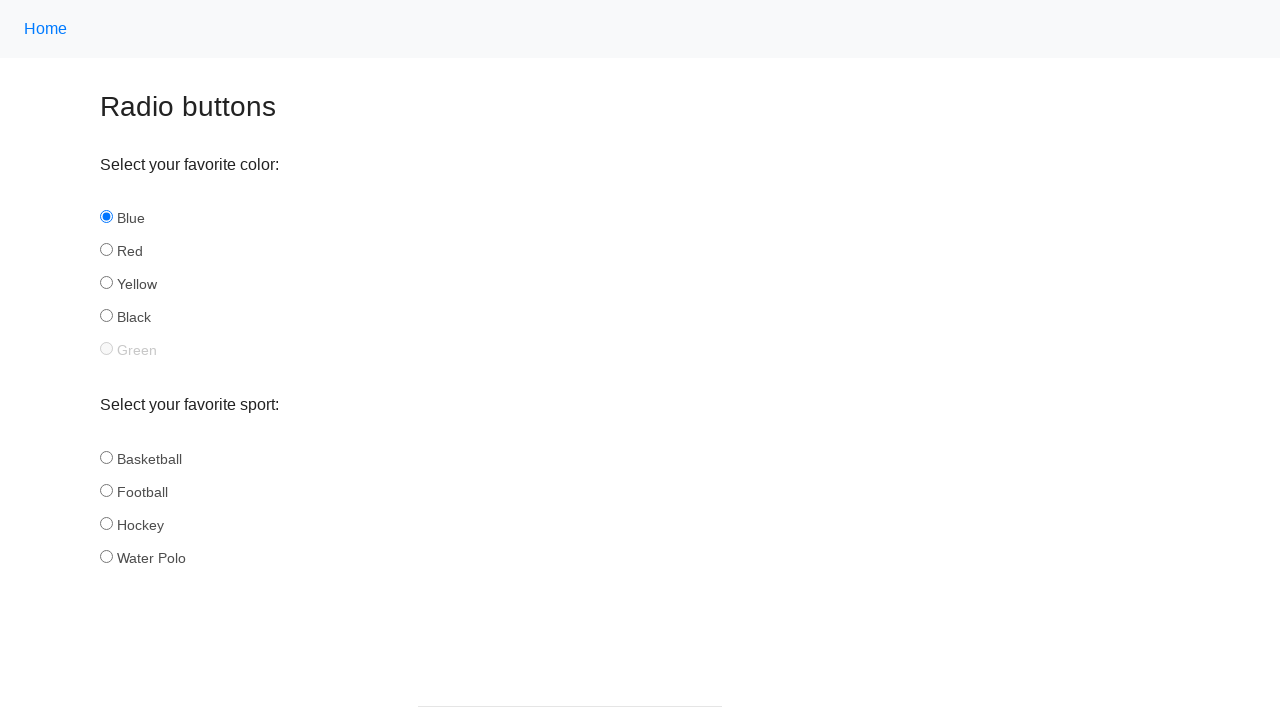

Clicked the Hockey radio button at (106, 523) on input#hockey
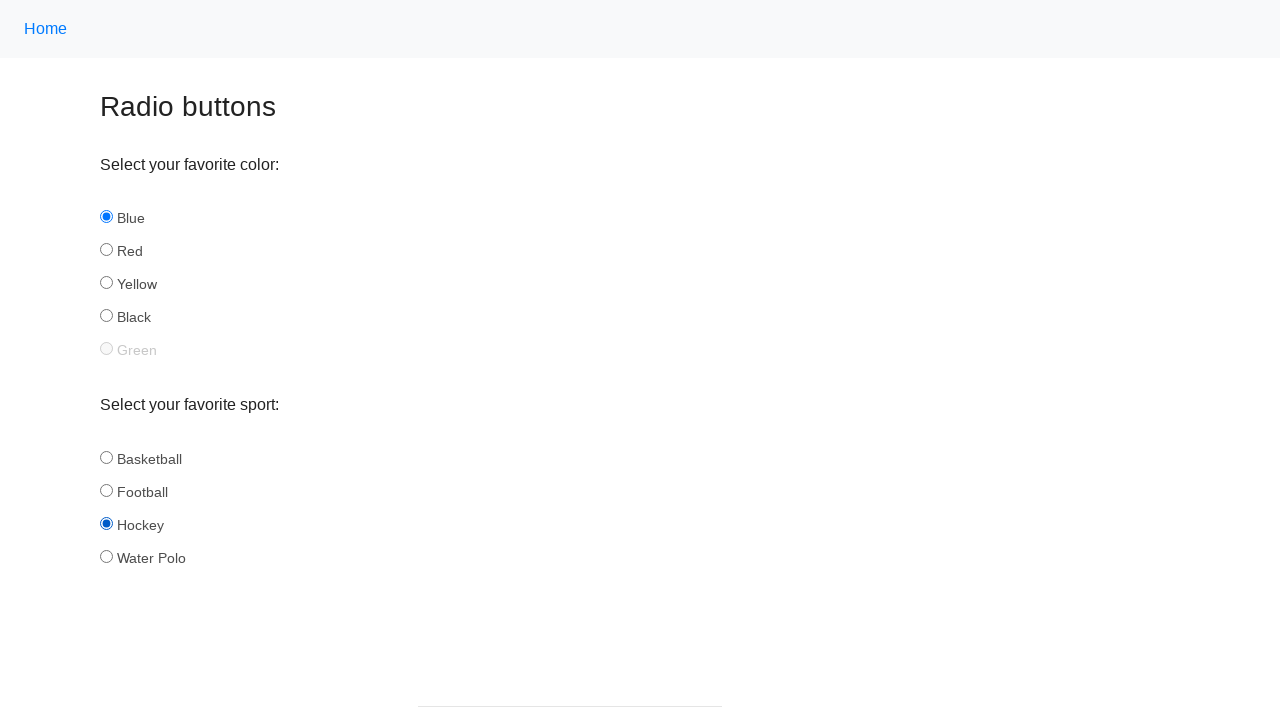

Located the Hockey radio button element
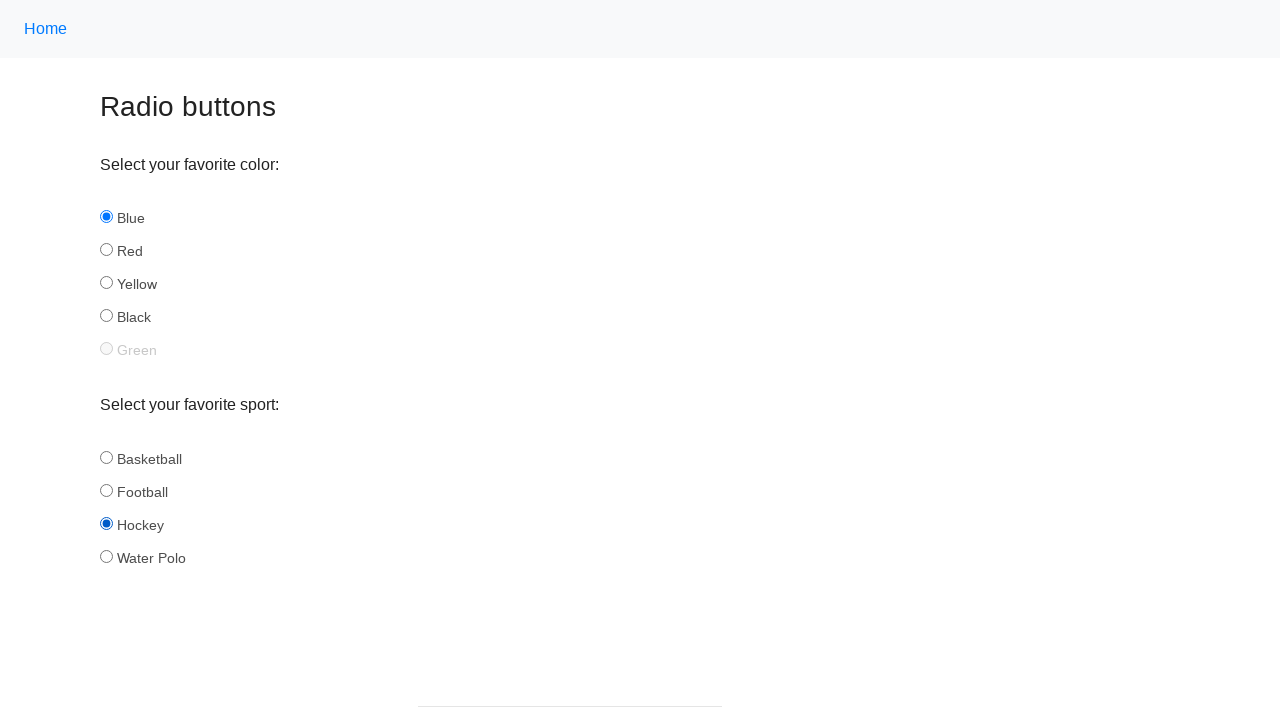

Verified that Hockey radio button is selected
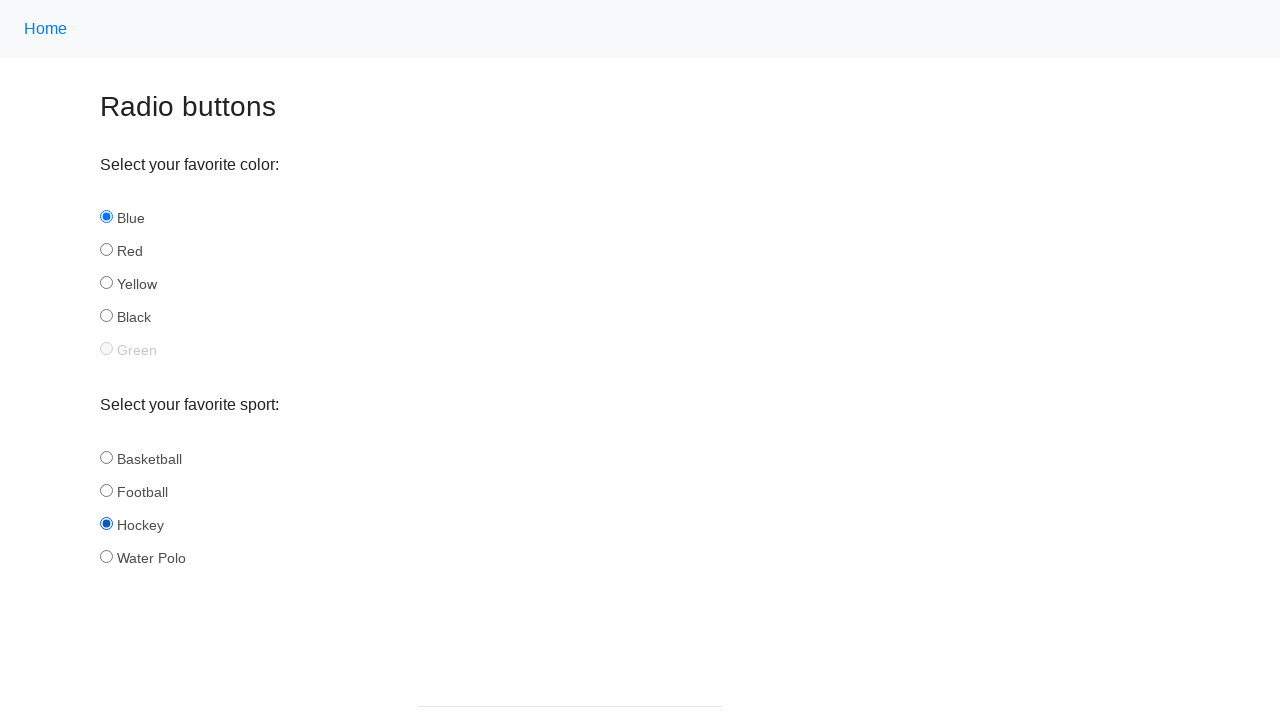

Located all sport radio buttons
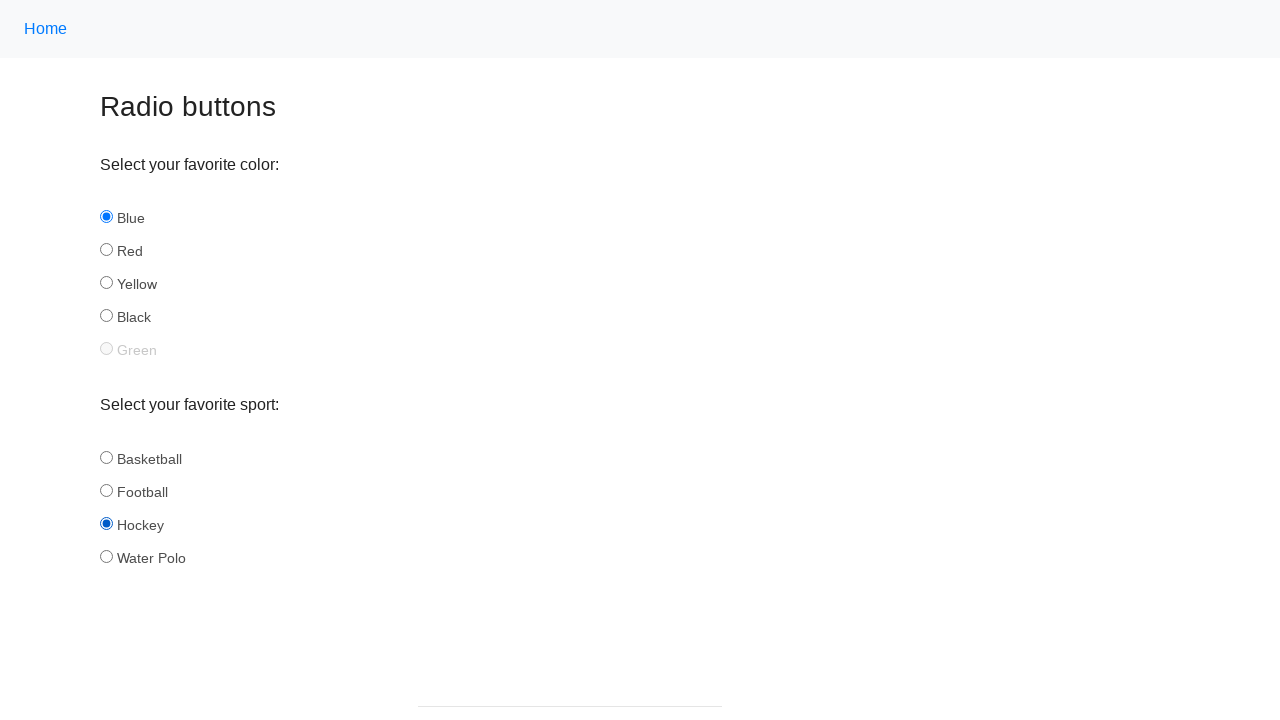

Found 4 sport radio buttons
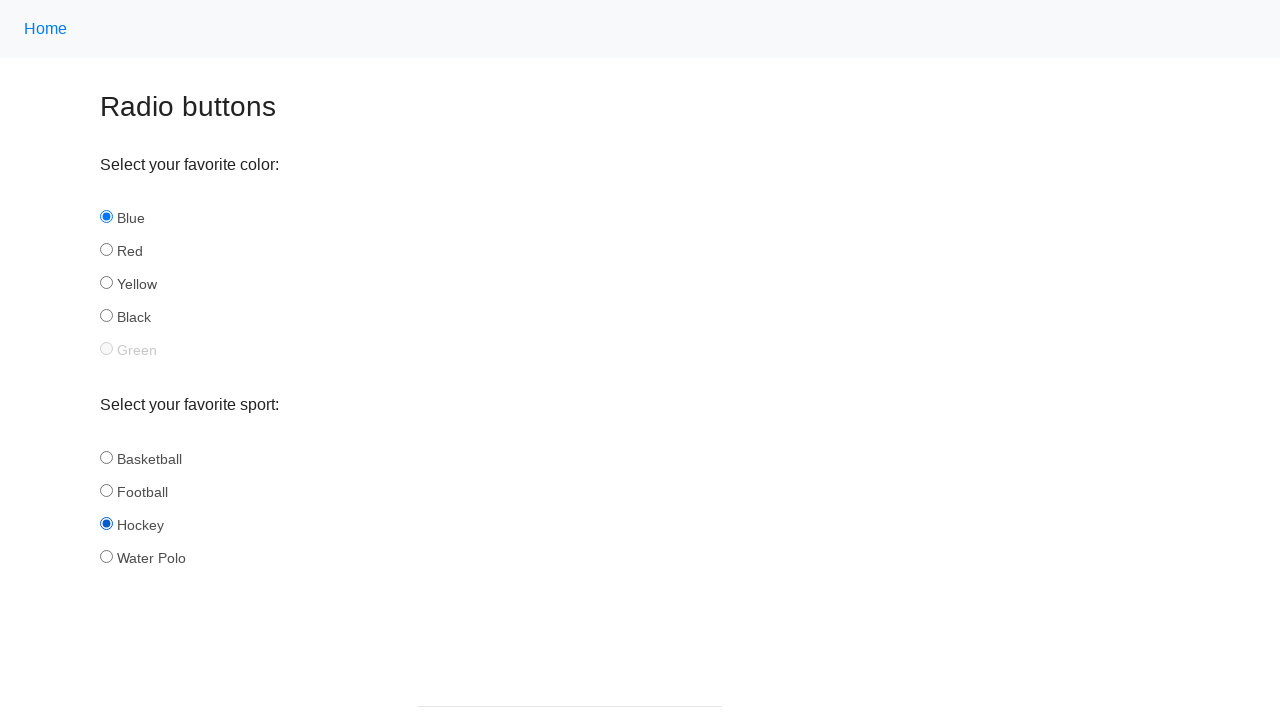

Located radio button at index 0
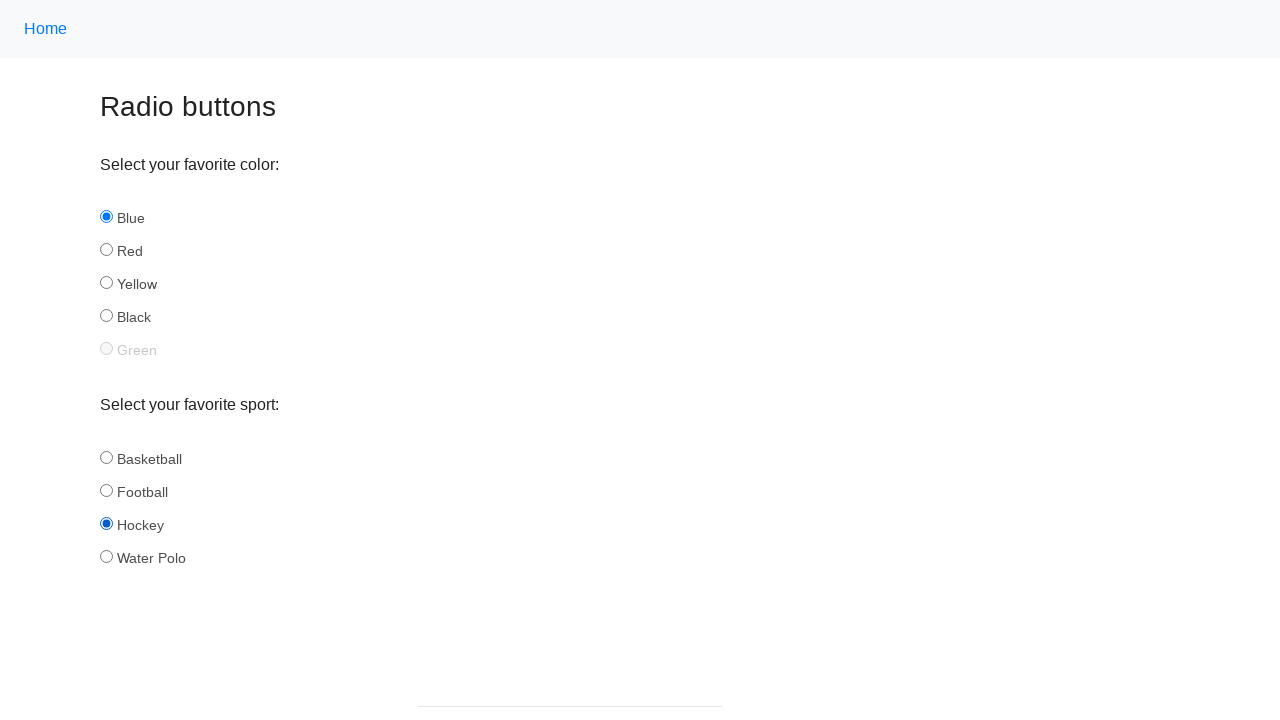

Clicked radio button at index 0 at (106, 457) on input[name='sport'] >> nth=0
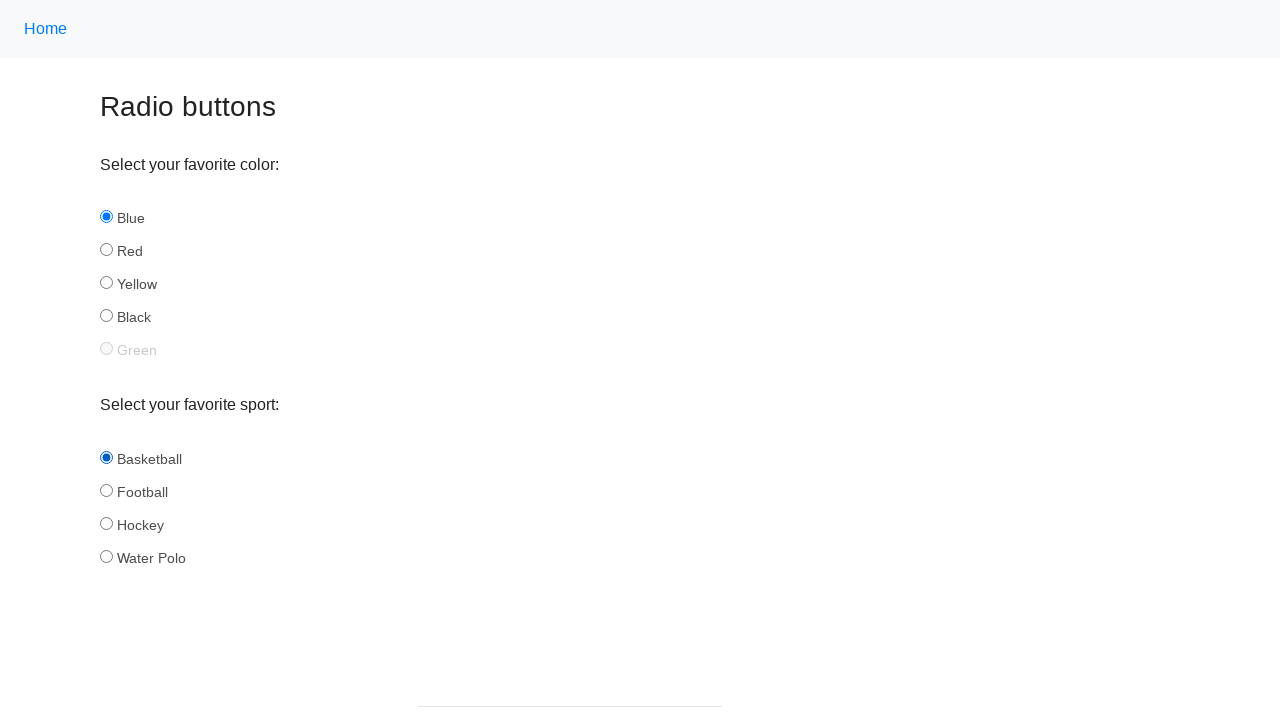

Verified that radio button at index 0 is selected
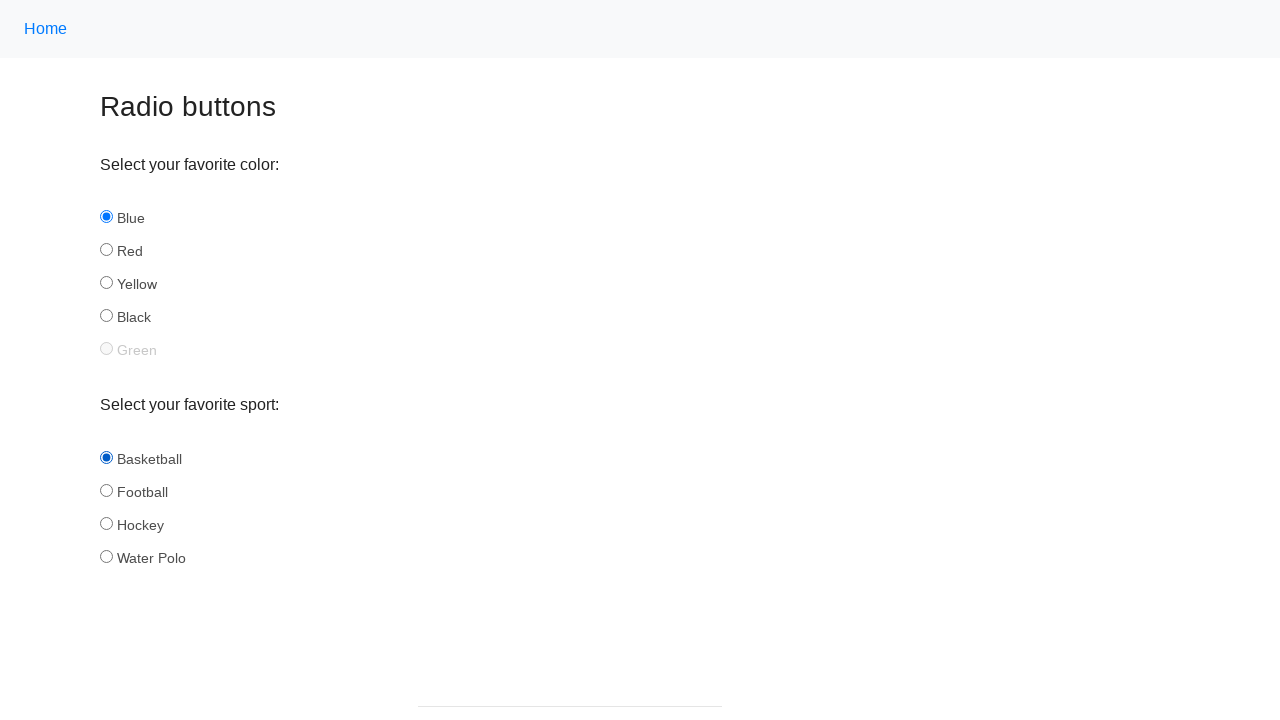

Located radio button at index 1
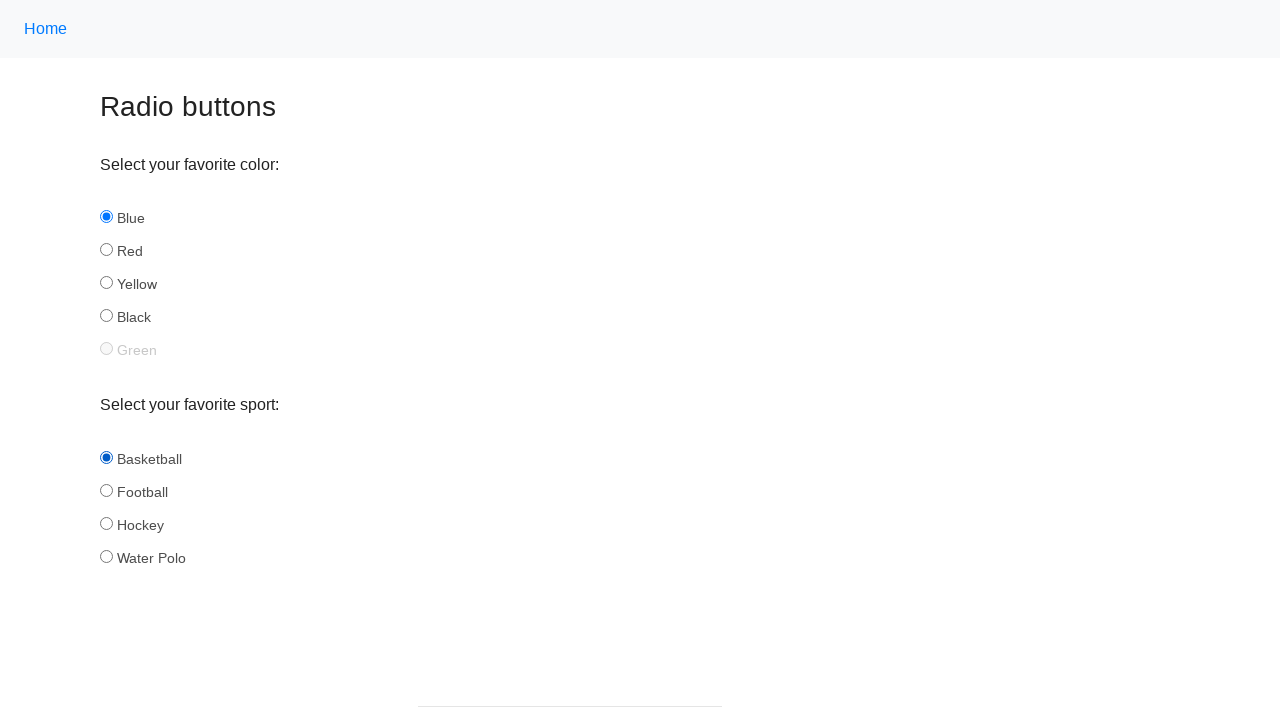

Clicked radio button at index 1 at (106, 490) on input[name='sport'] >> nth=1
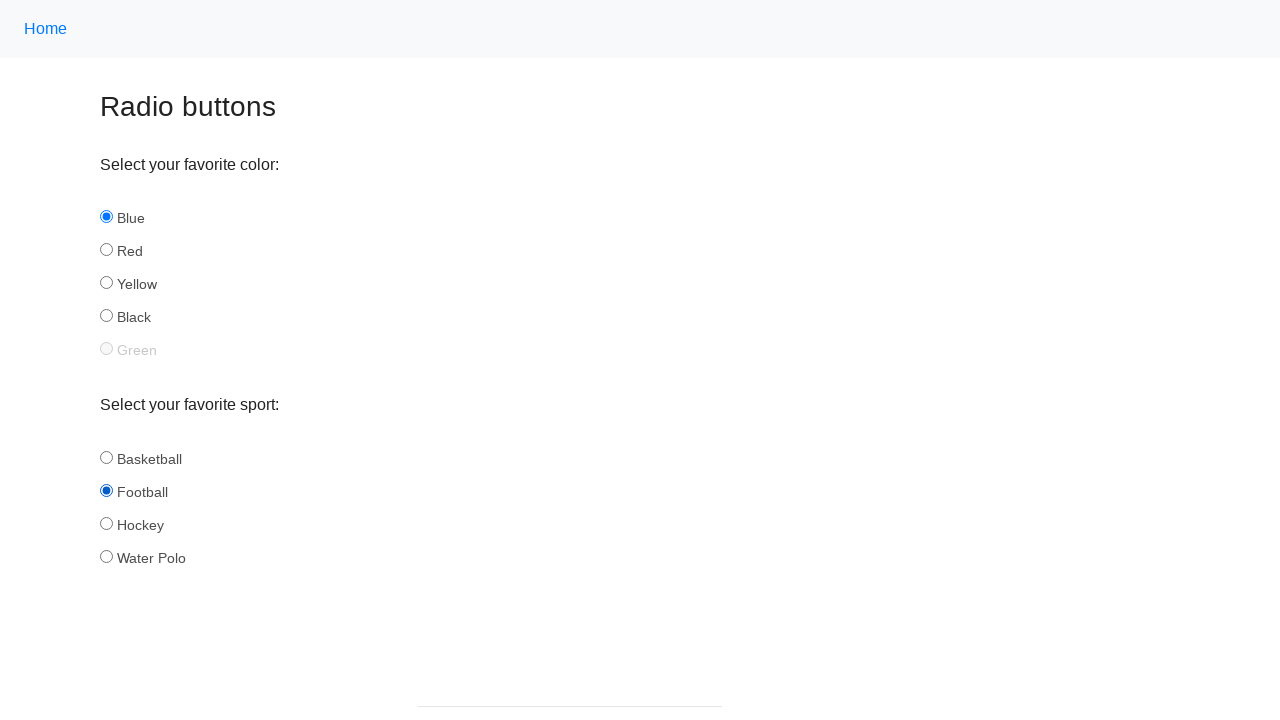

Verified that radio button at index 1 is selected
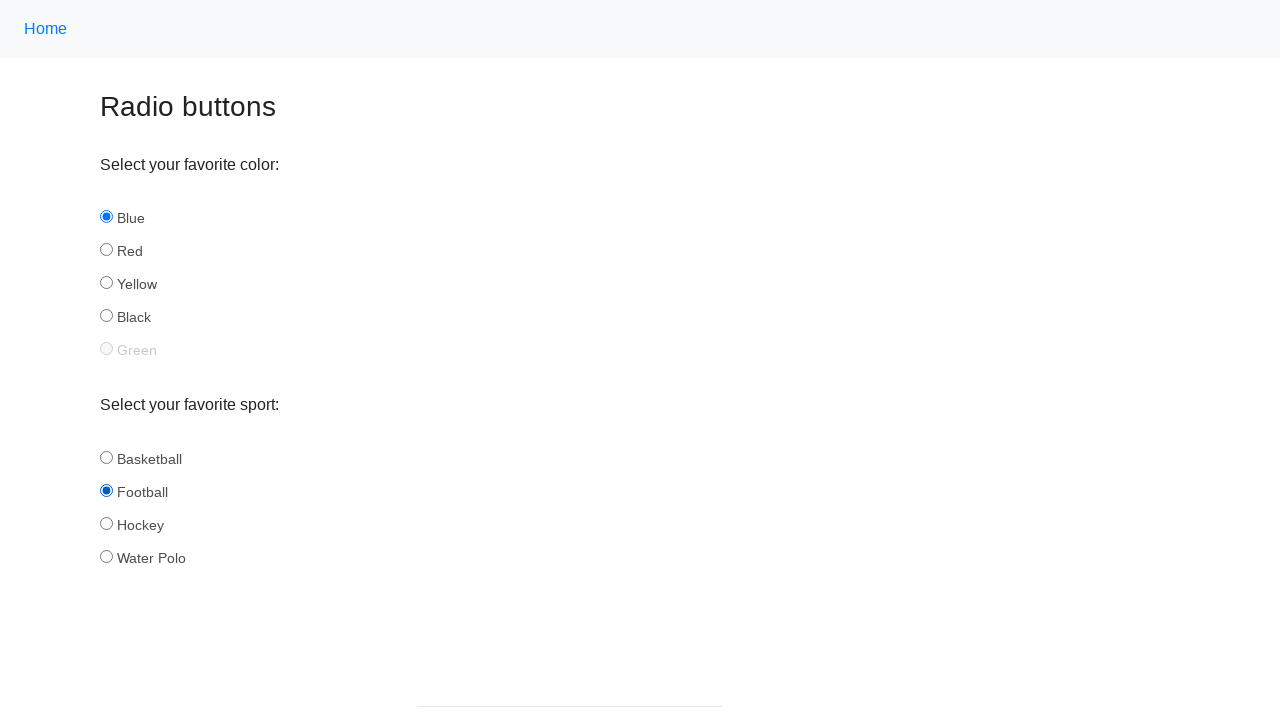

Located radio button at index 2
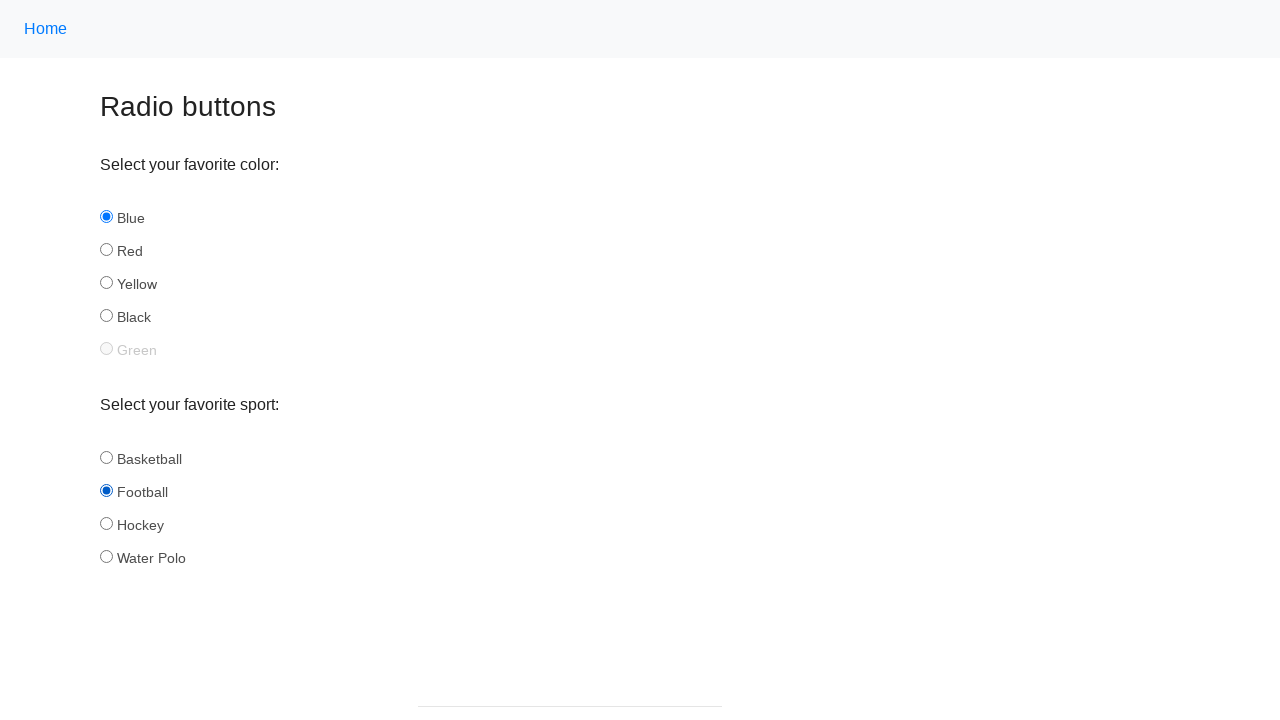

Clicked radio button at index 2 at (106, 523) on input[name='sport'] >> nth=2
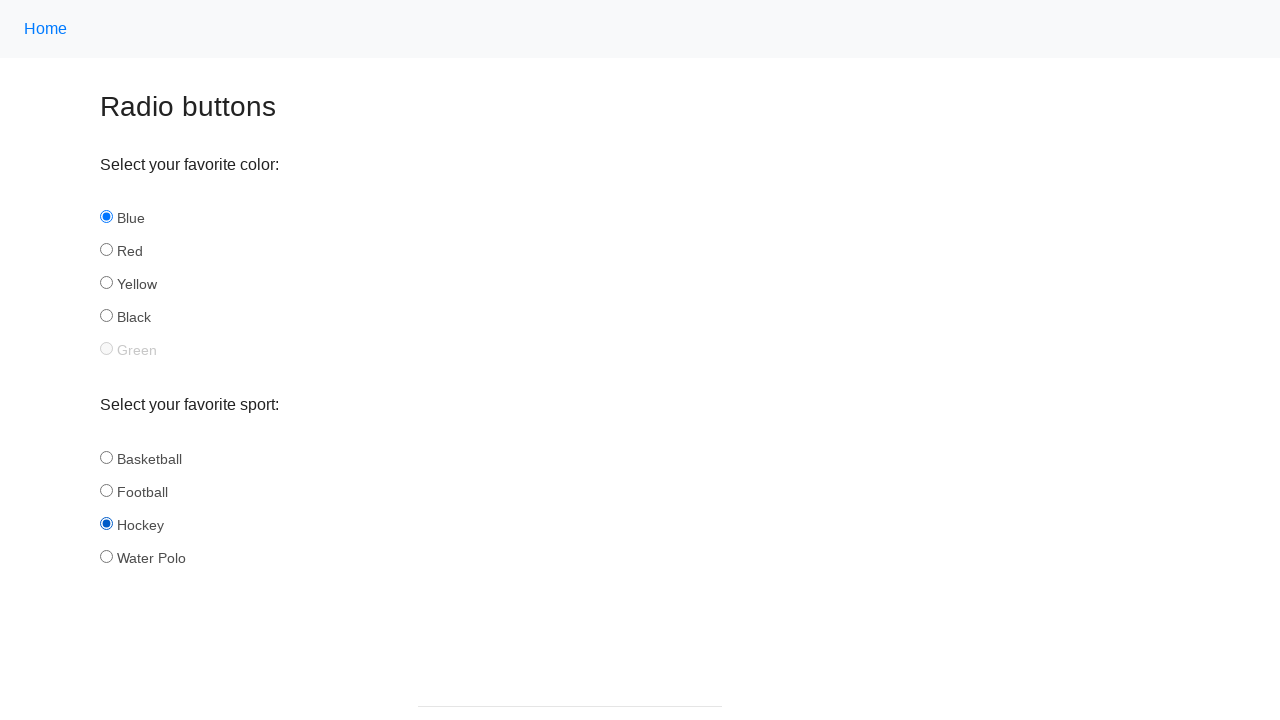

Verified that radio button at index 2 is selected
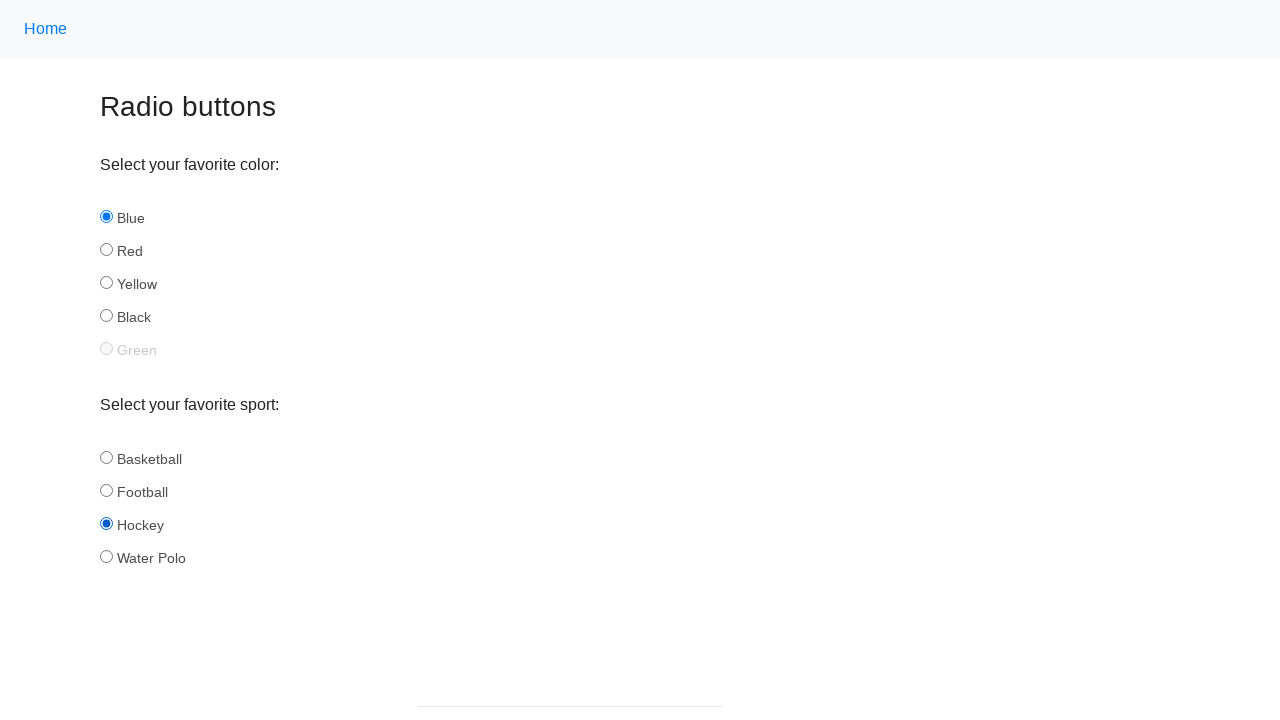

Located radio button at index 3
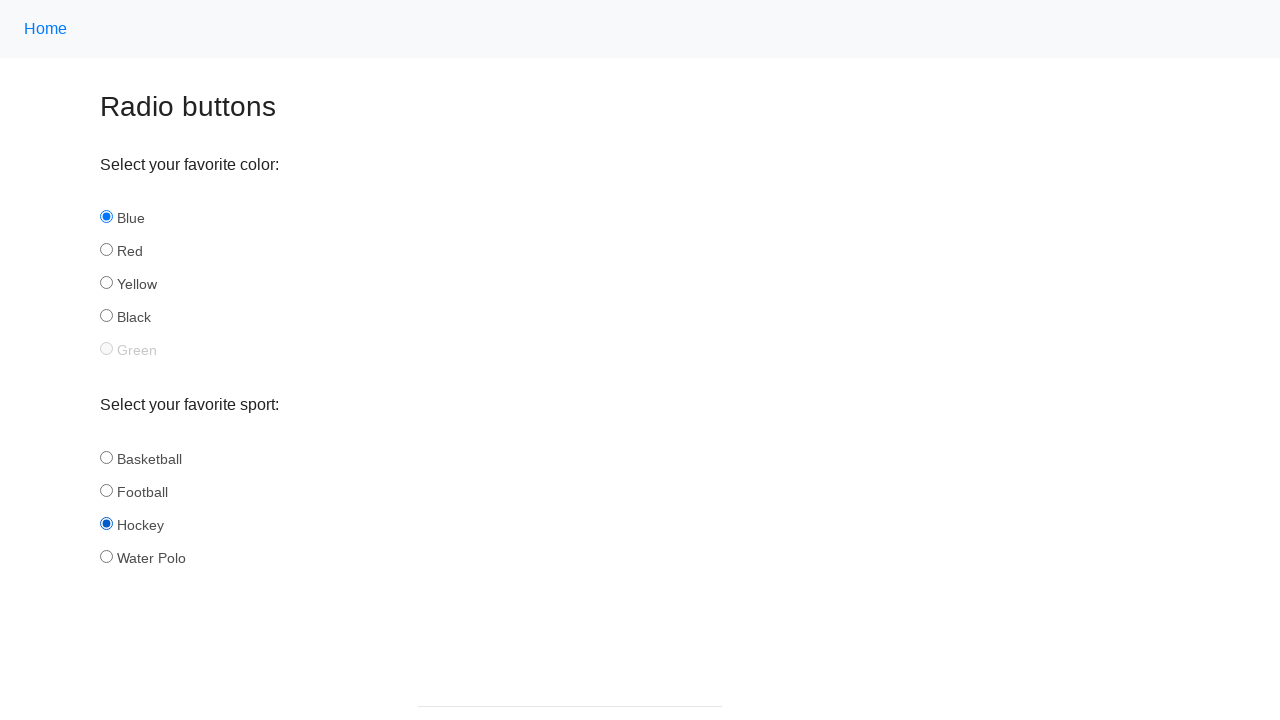

Clicked radio button at index 3 at (106, 556) on input[name='sport'] >> nth=3
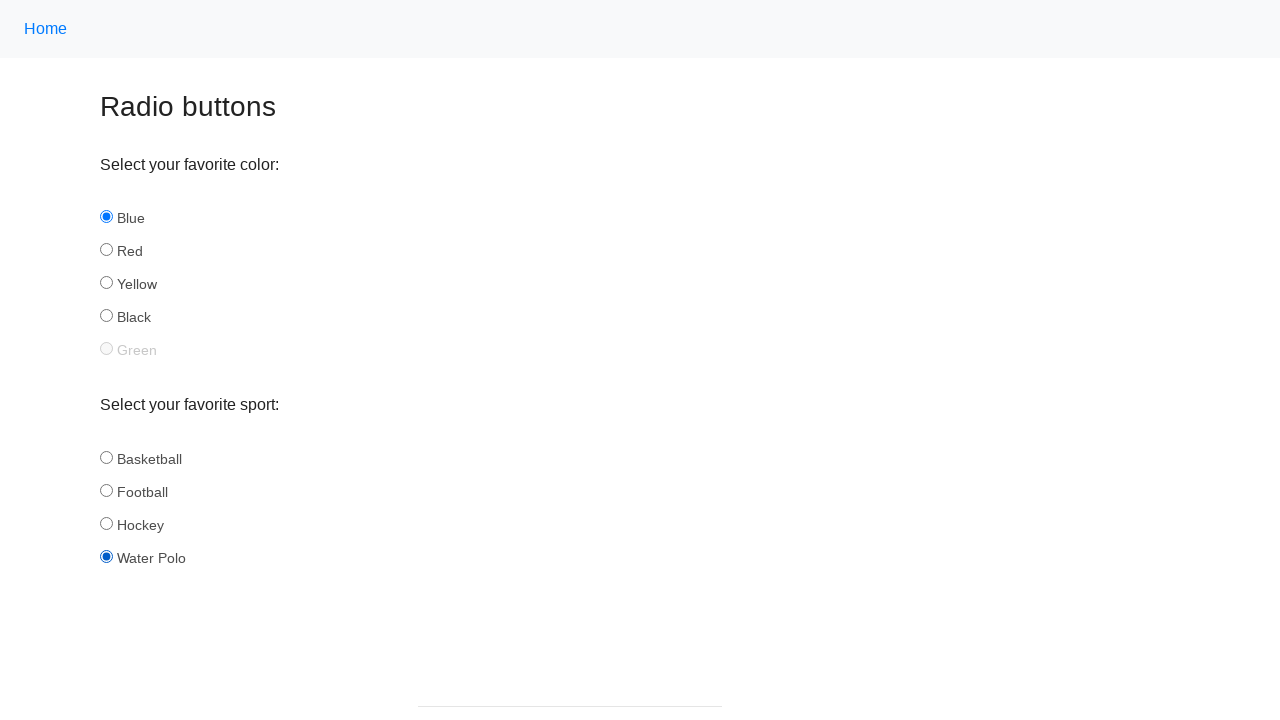

Verified that radio button at index 3 is selected
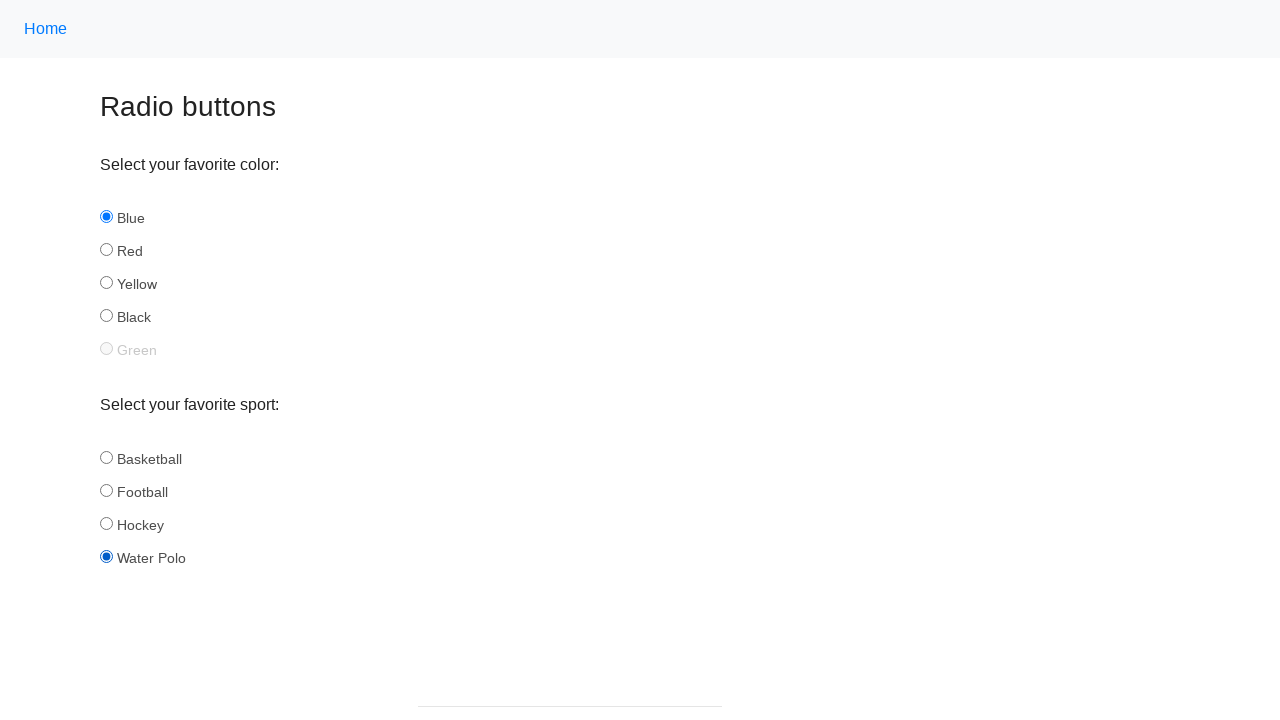

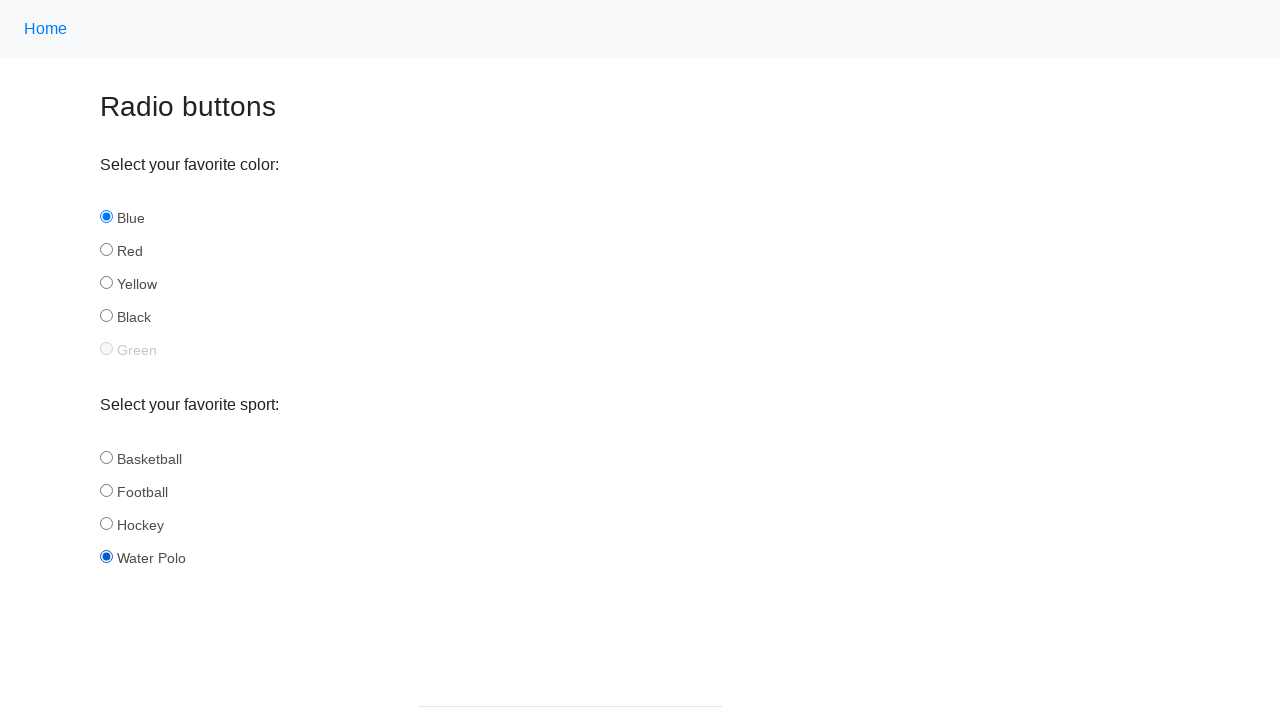